Tests the sorting dropdown functionality for products sorted by name from Z to A

Starting URL: https://www.saucedemo.com/

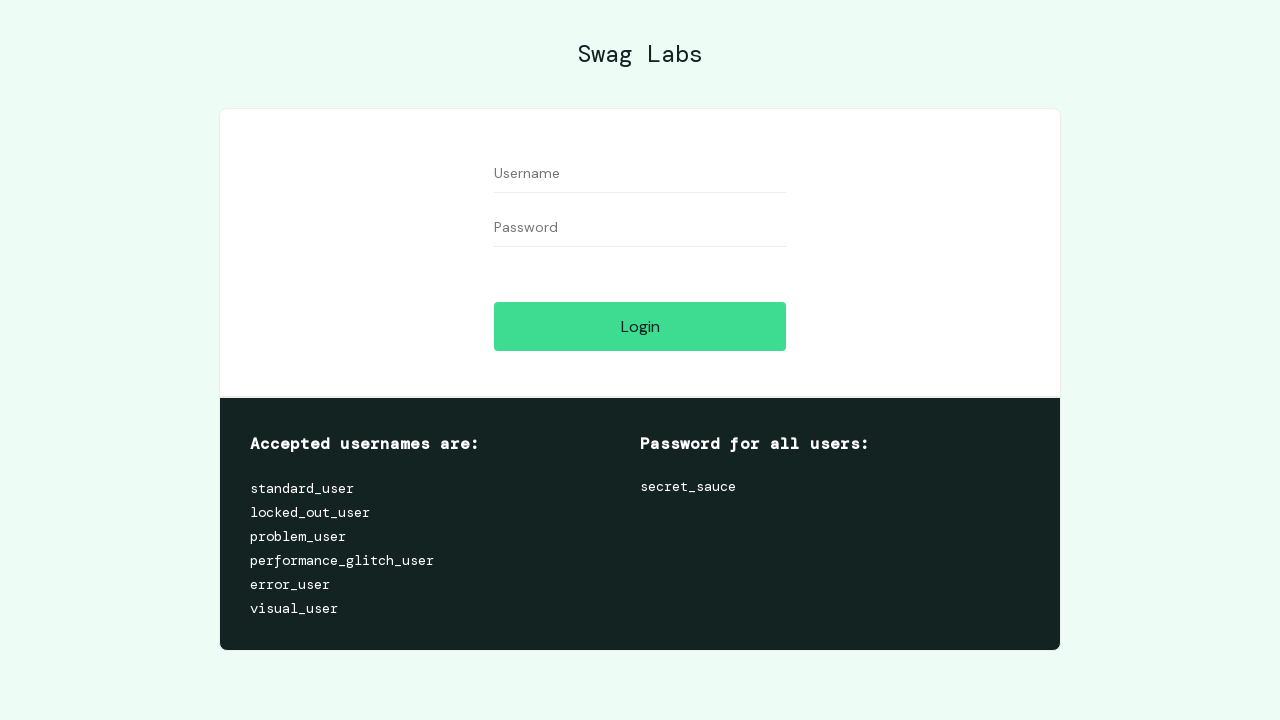

Filled username field with 'standard_user' on #user-name
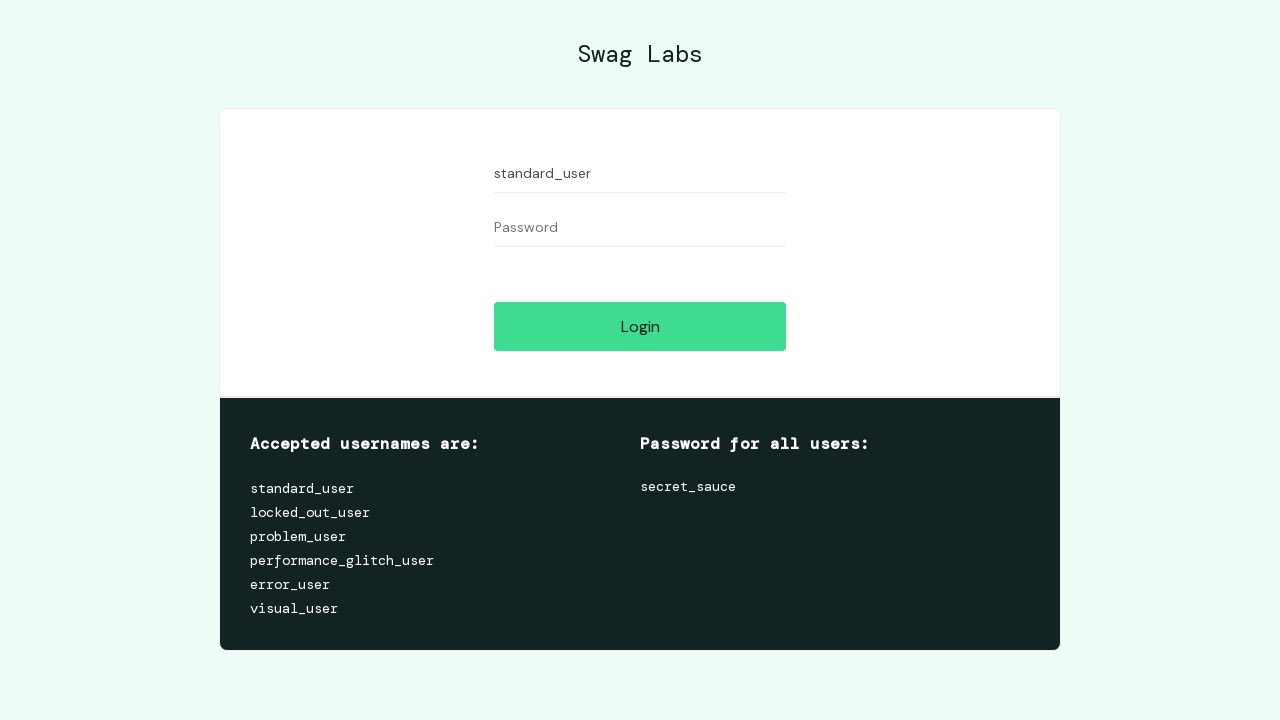

Filled password field with 'secret_sauce' on #password
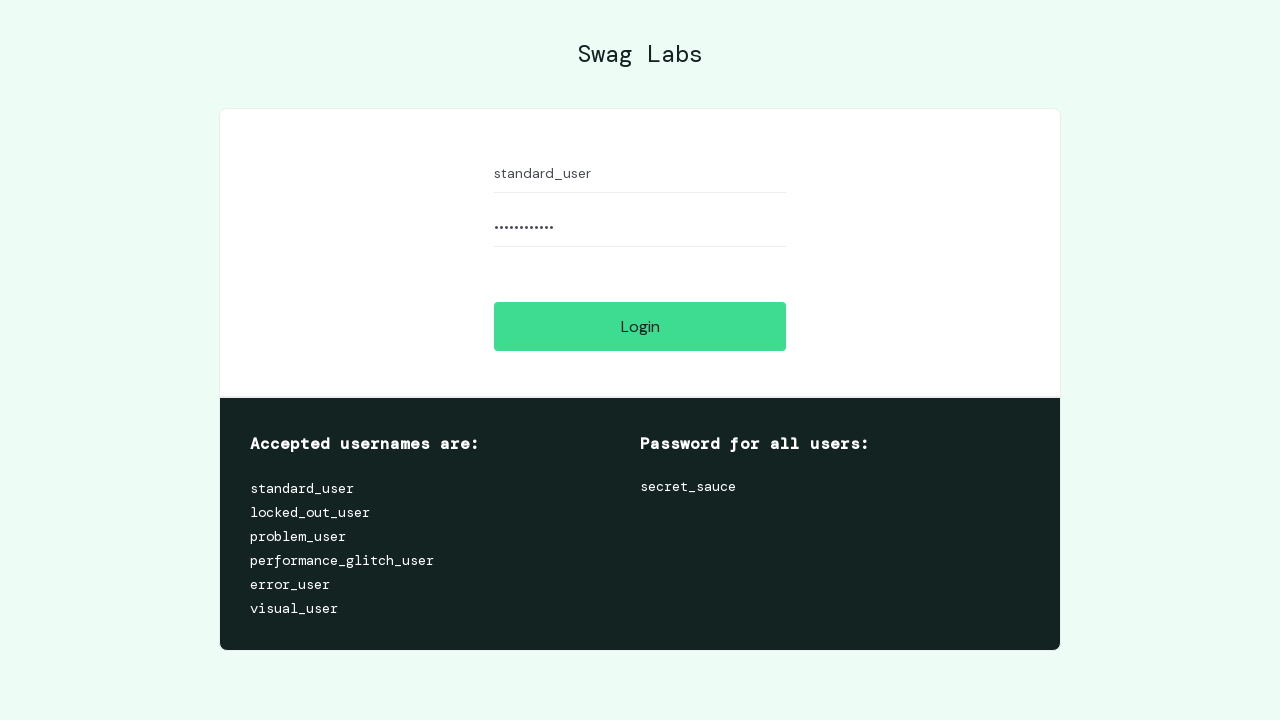

Clicked login button to authenticate at (640, 326) on #login-button
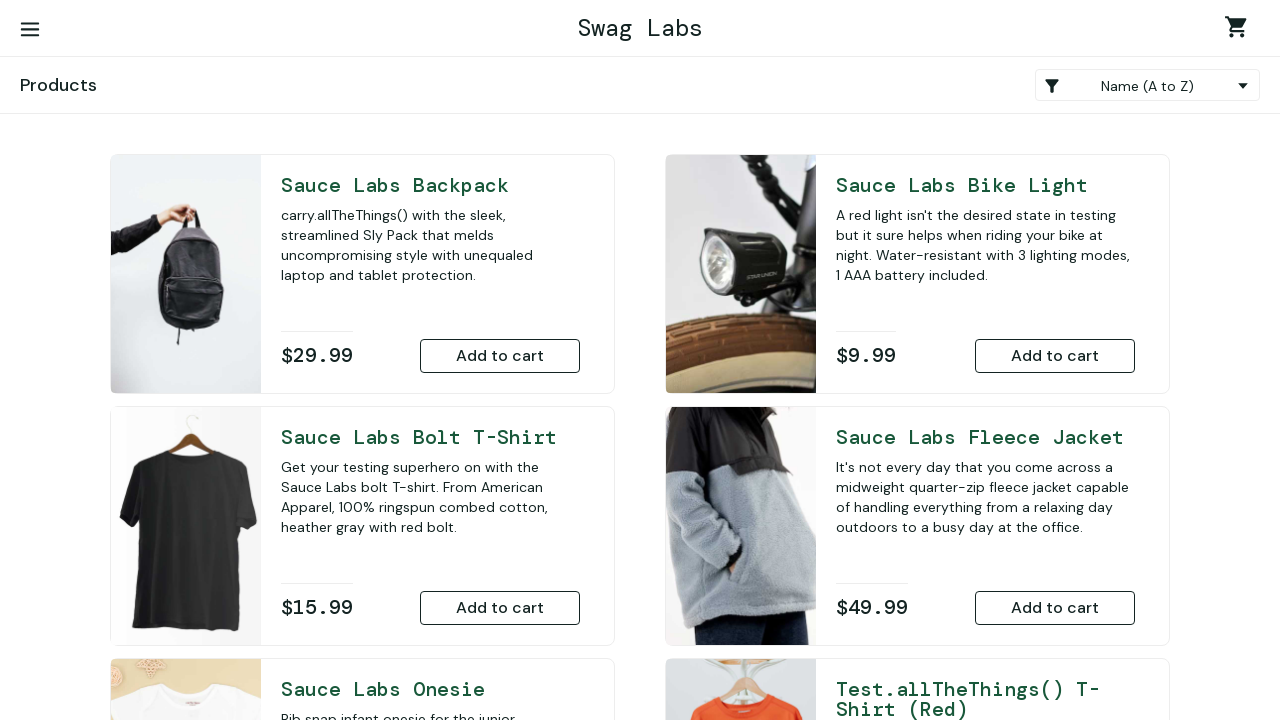

Selected sorting option 'Name (Z to A)' from dropdown on select.product_sort_container
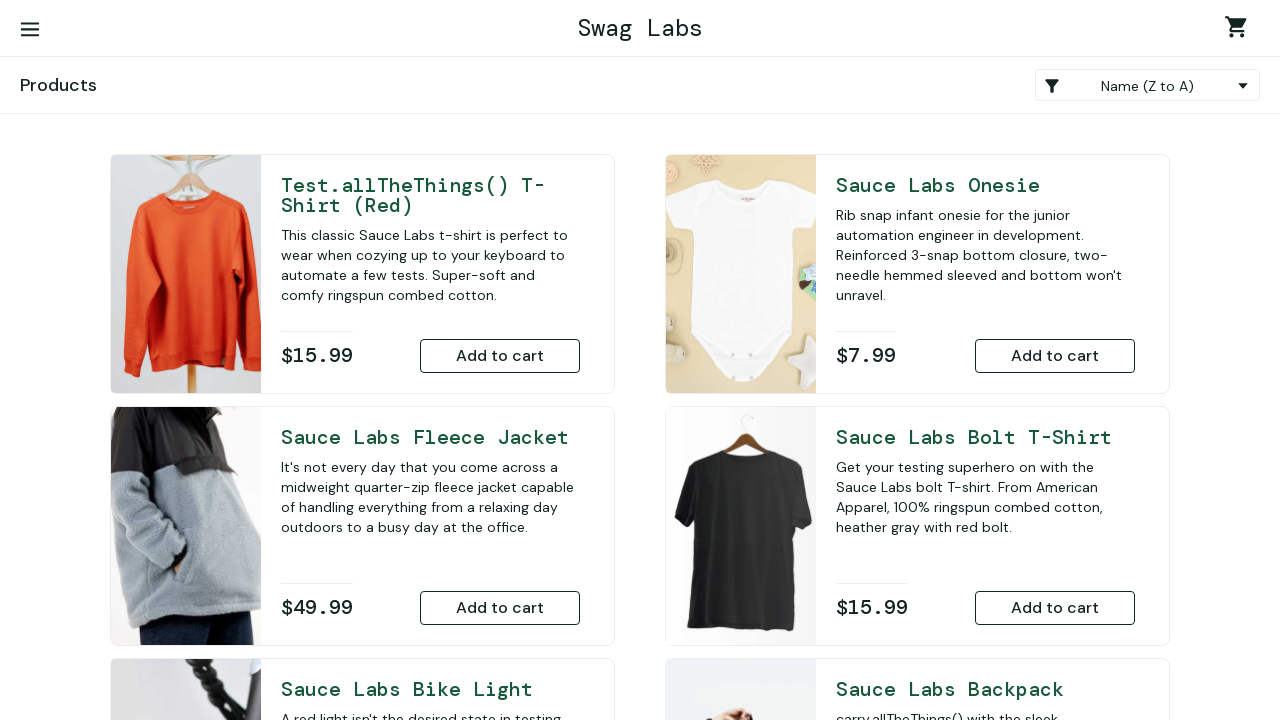

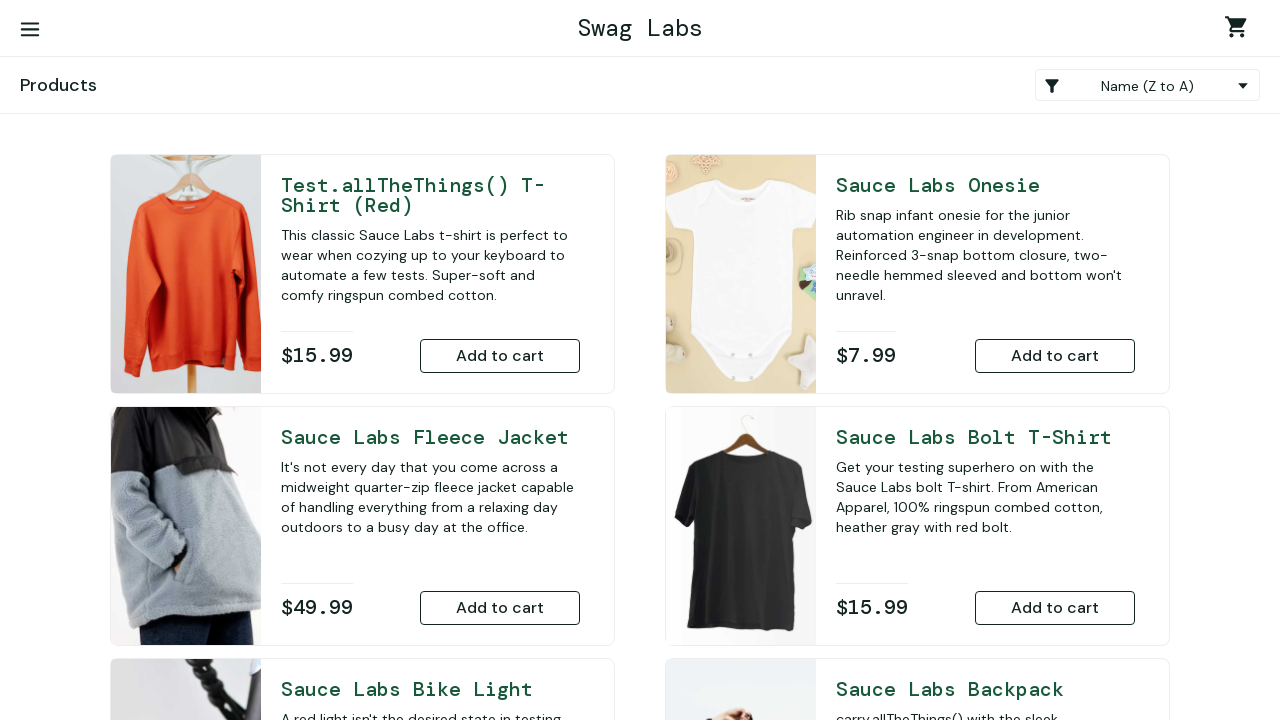